Tests single-click functionality by clicking a button and verifying the success message appears

Starting URL: https://demoqa.com/buttons

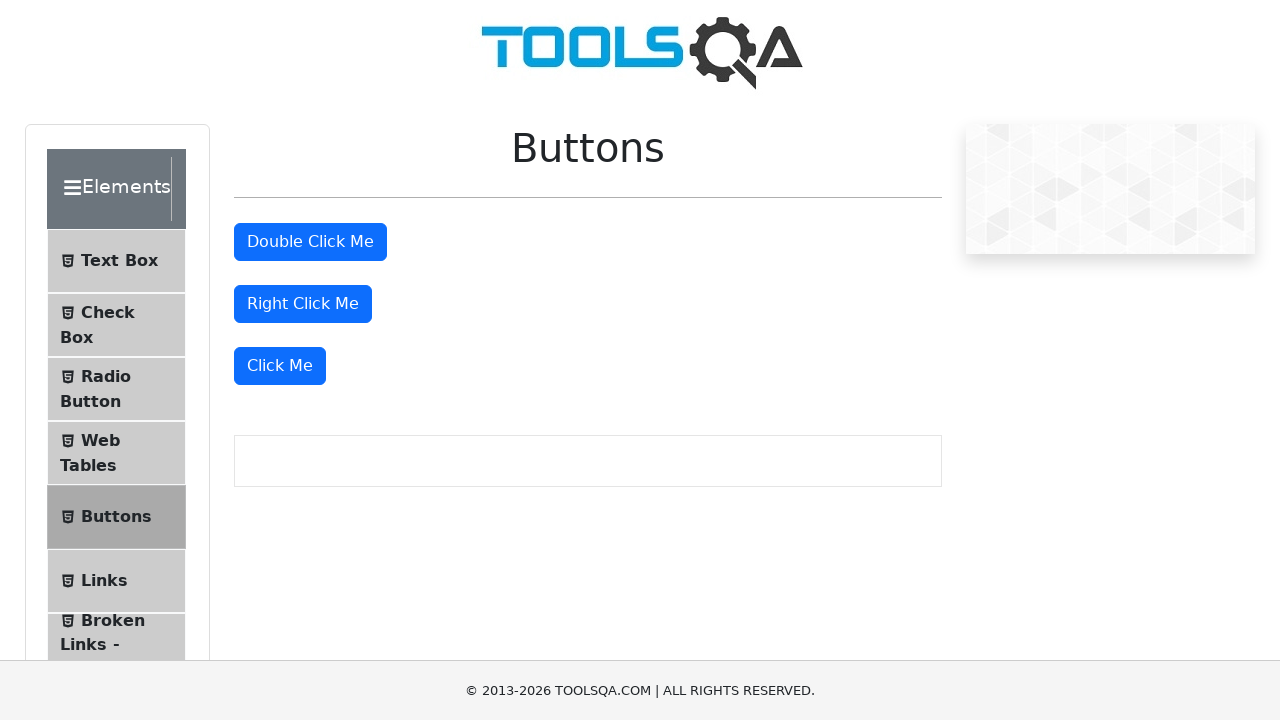

Clicked the 'Click Me' button to test single-click functionality at (280, 366) on xpath=//button[text()='Click Me']
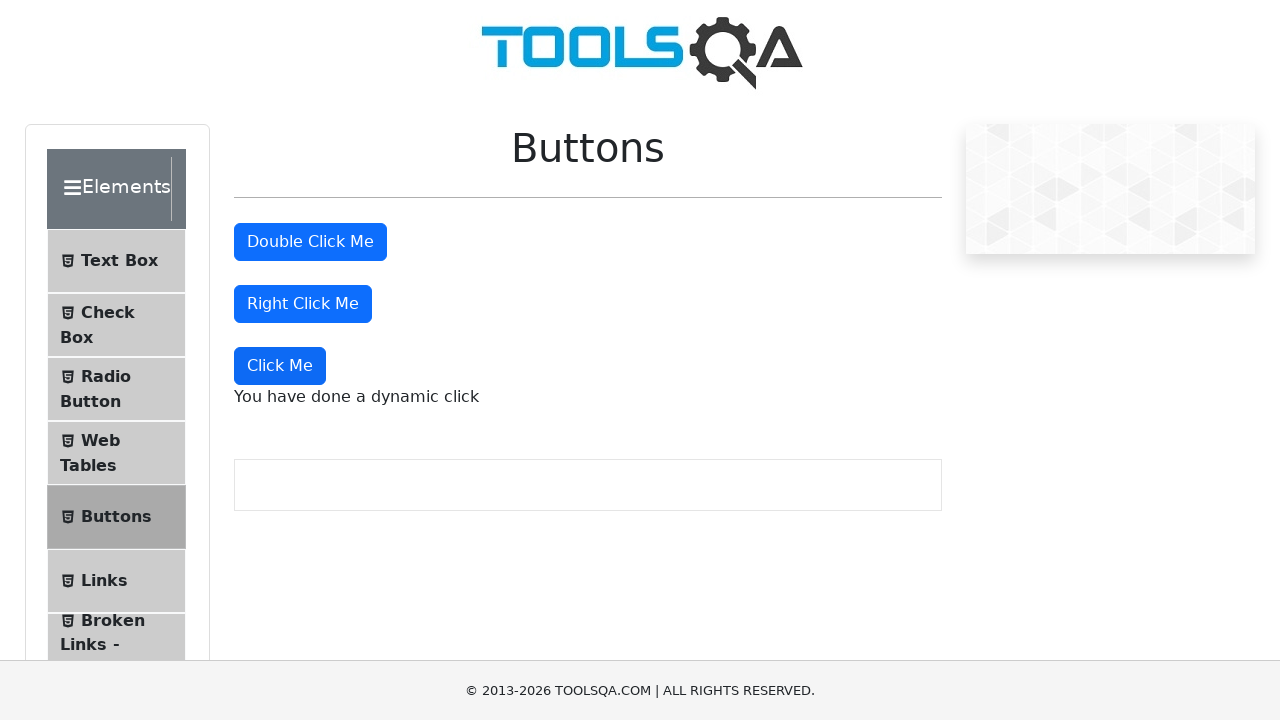

Waited for dynamic click message to appear
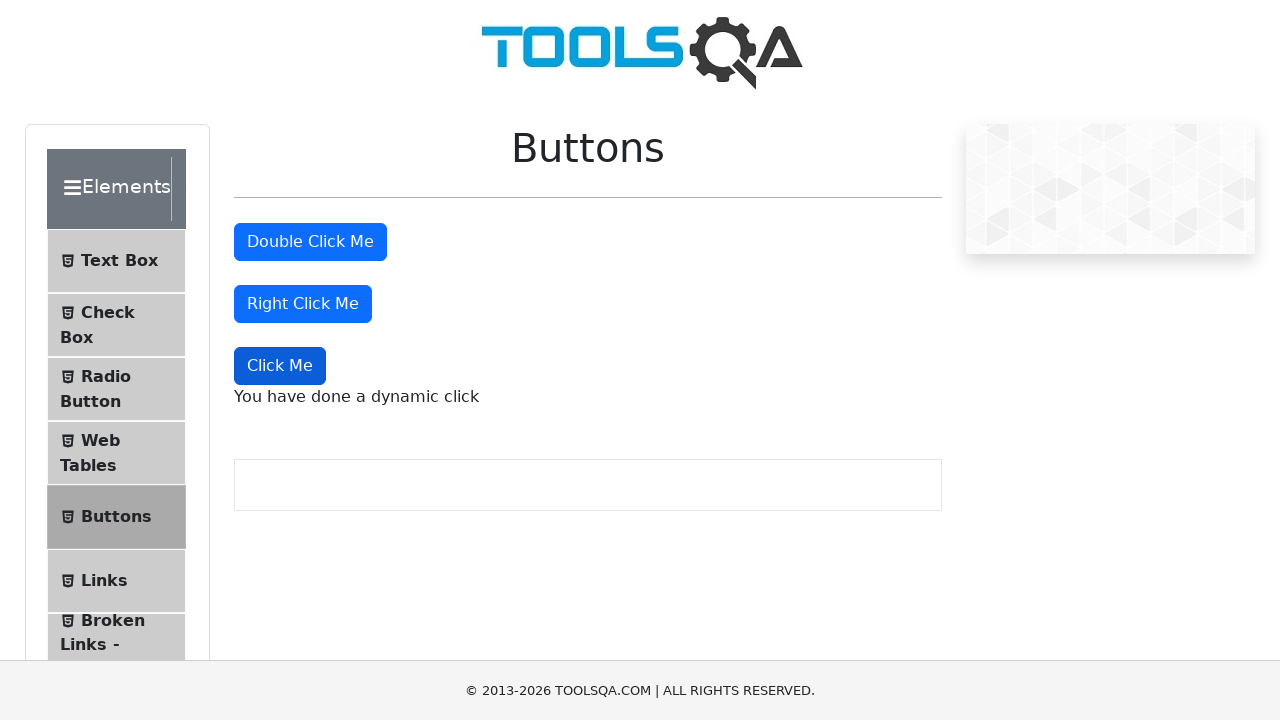

Located the dynamic click message element
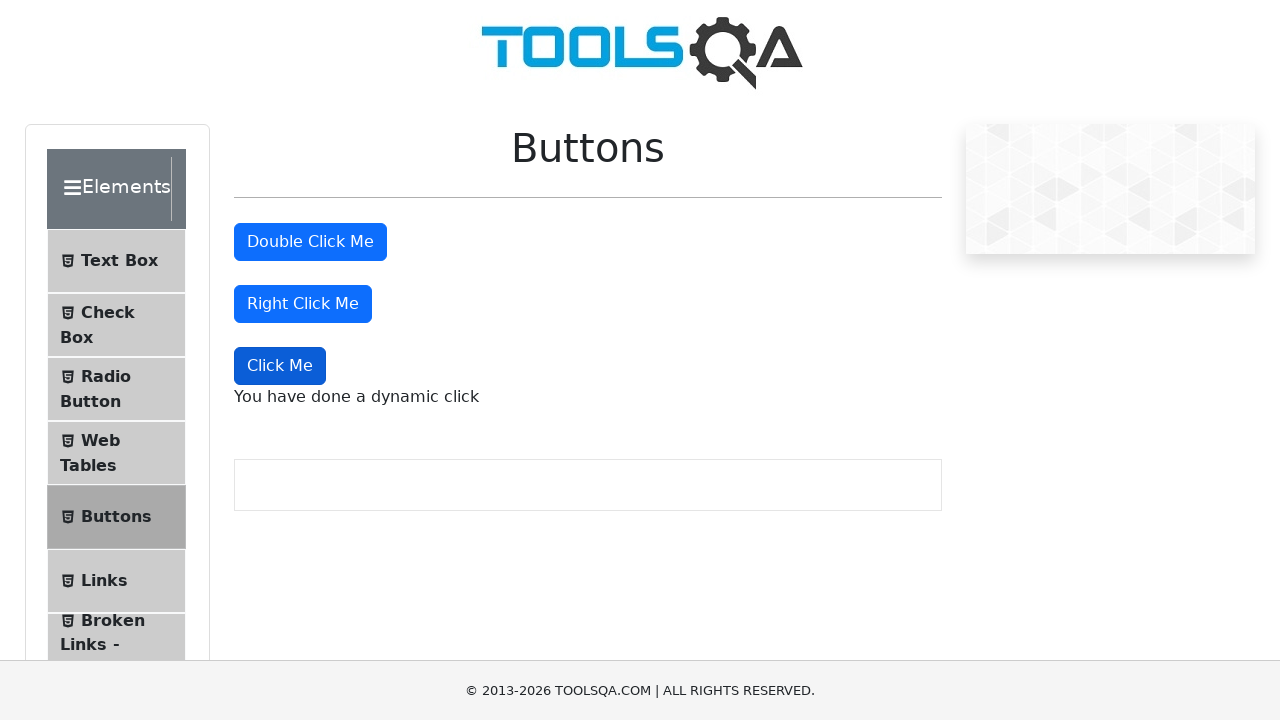

Verified success message displays 'You have done a dynamic click'
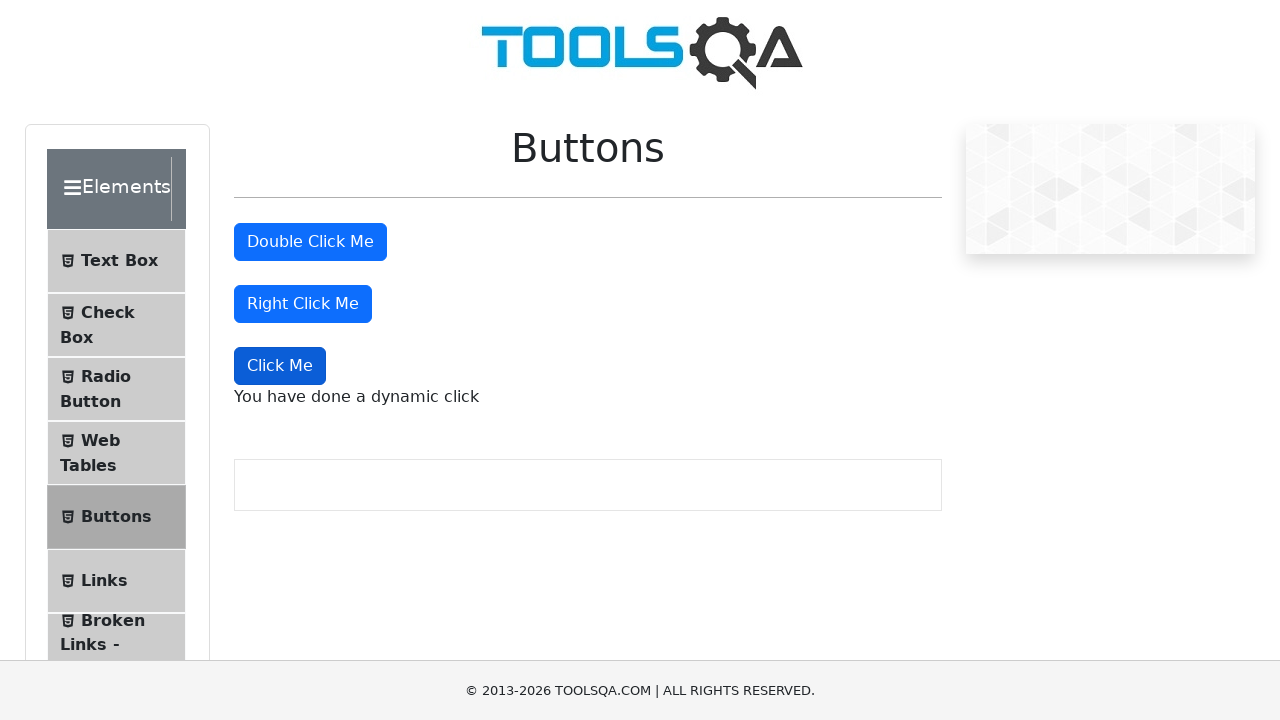

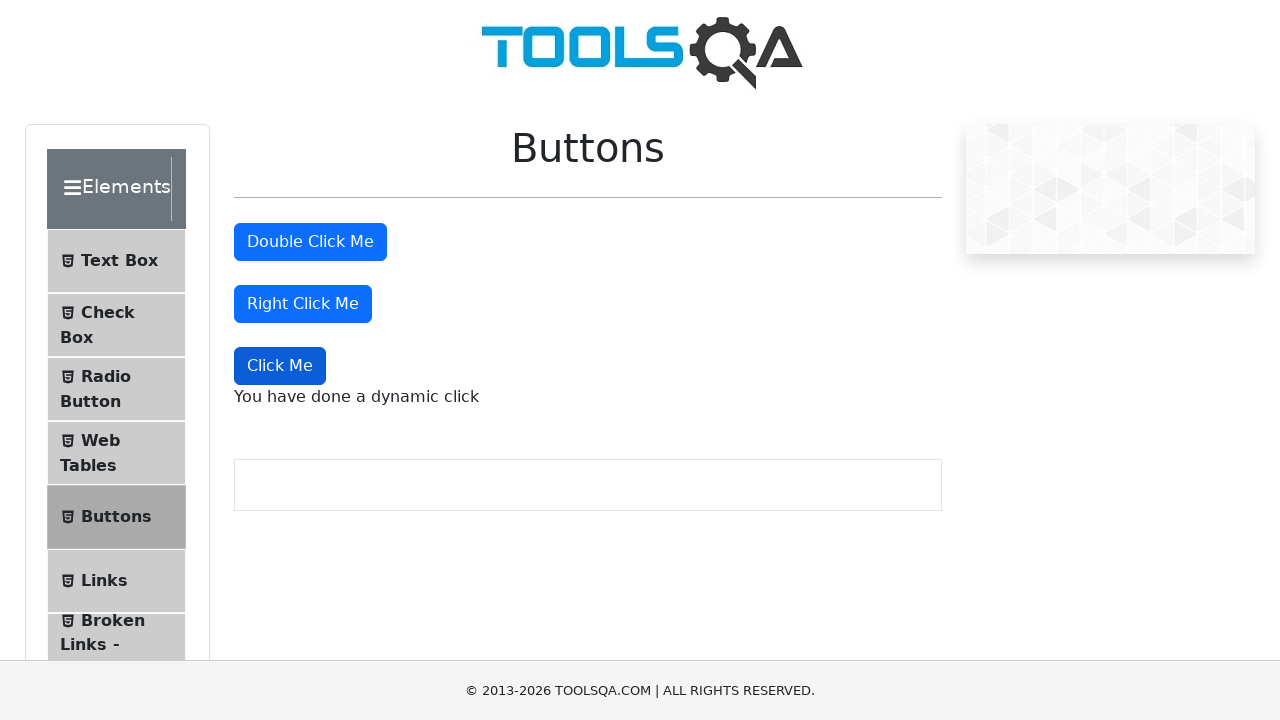